Tests navigation to the Widgets page and then to the Select Menu section

Starting URL: https://demoqa.com

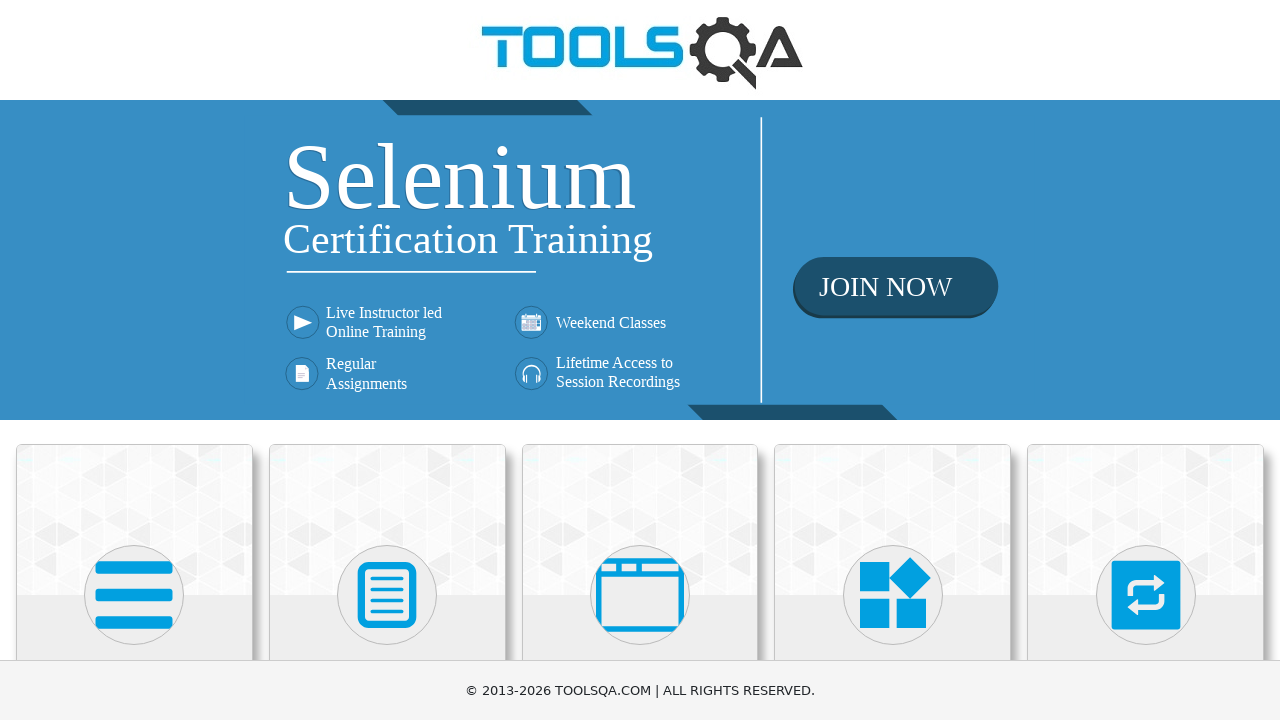

Navigated to DemoQA home page
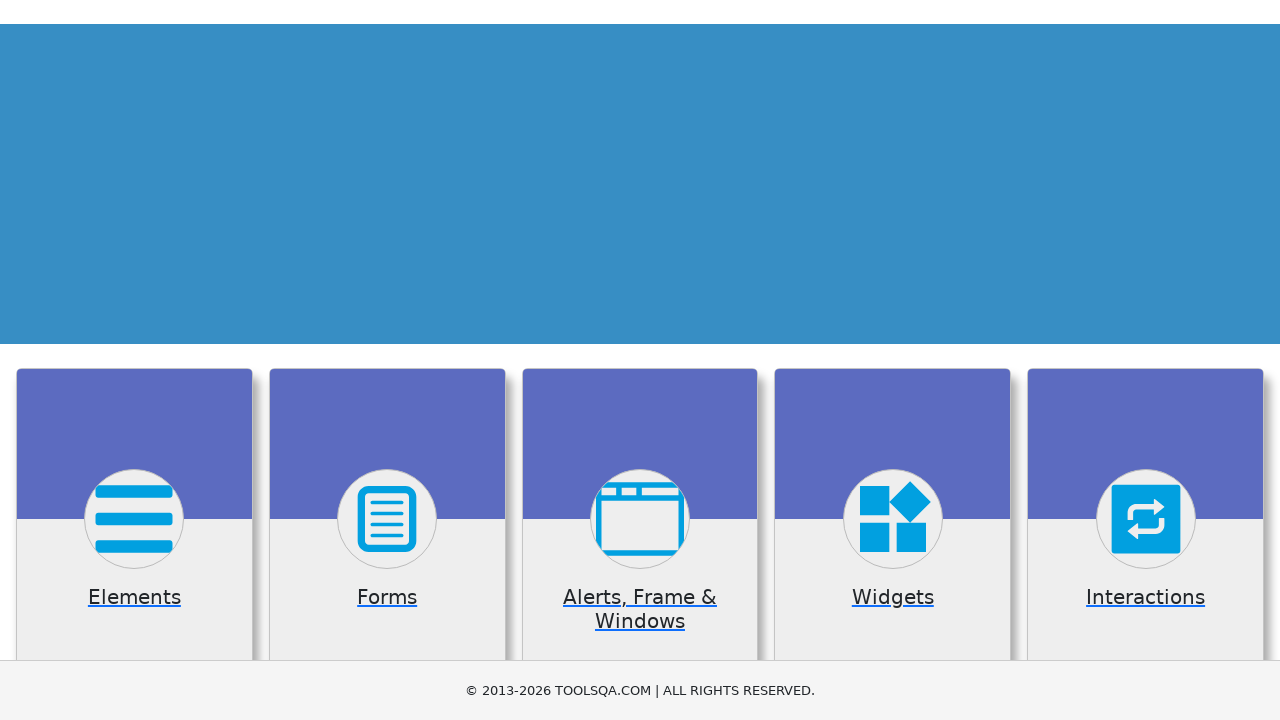

Clicked on Widgets card at (893, 360) on text=Widgets
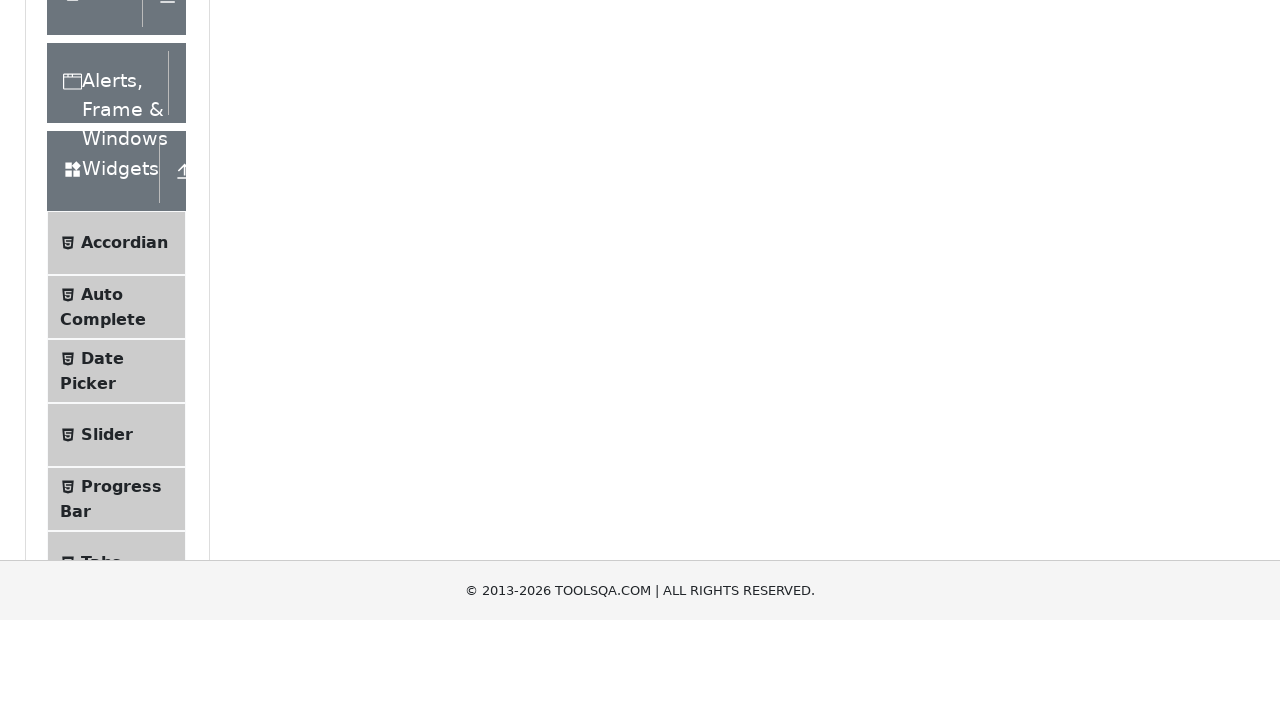

Clicked on Select Menu option at (109, 374) on text=Select Menu
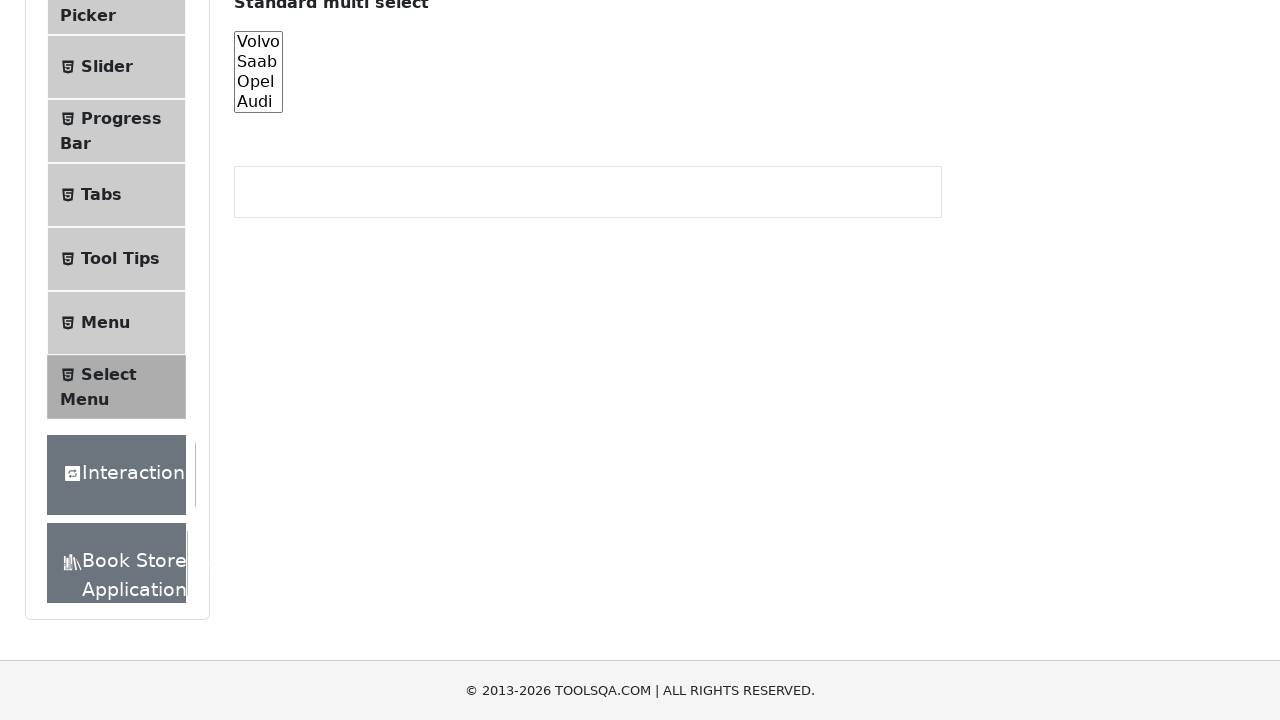

Waited for Select Menu page to load
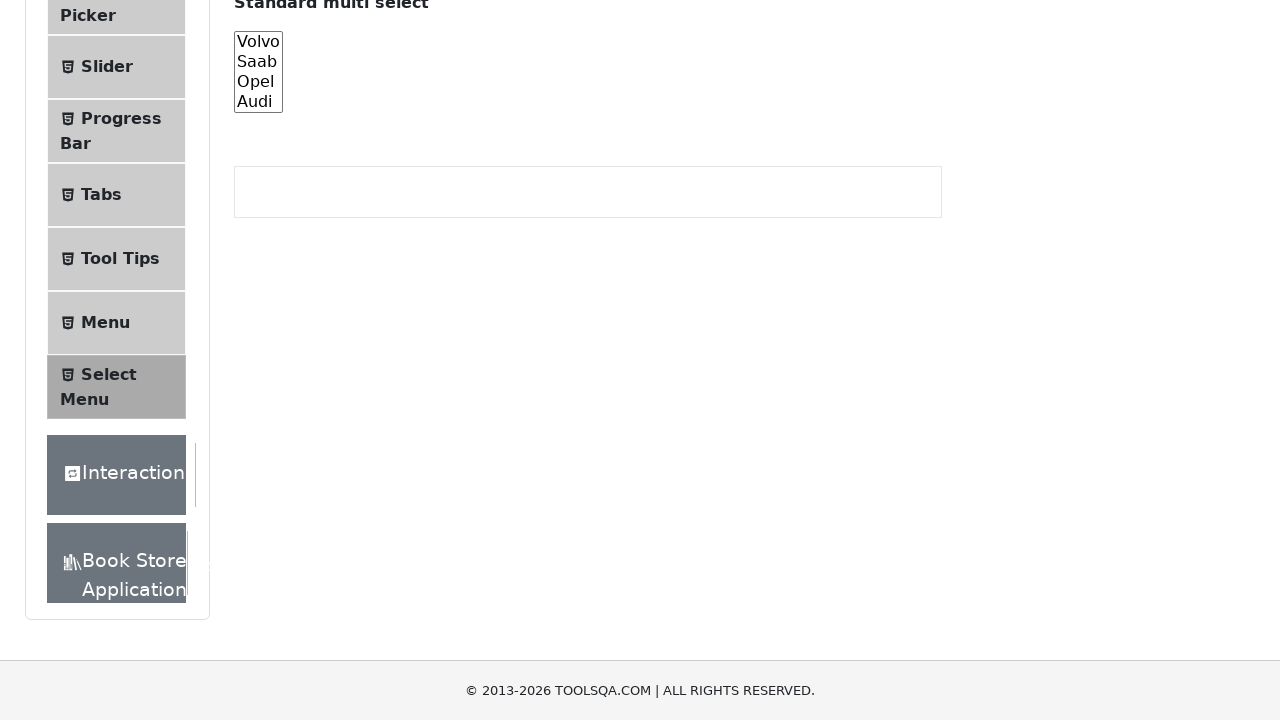

Verified that current URL is https://demoqa.com/select-menu
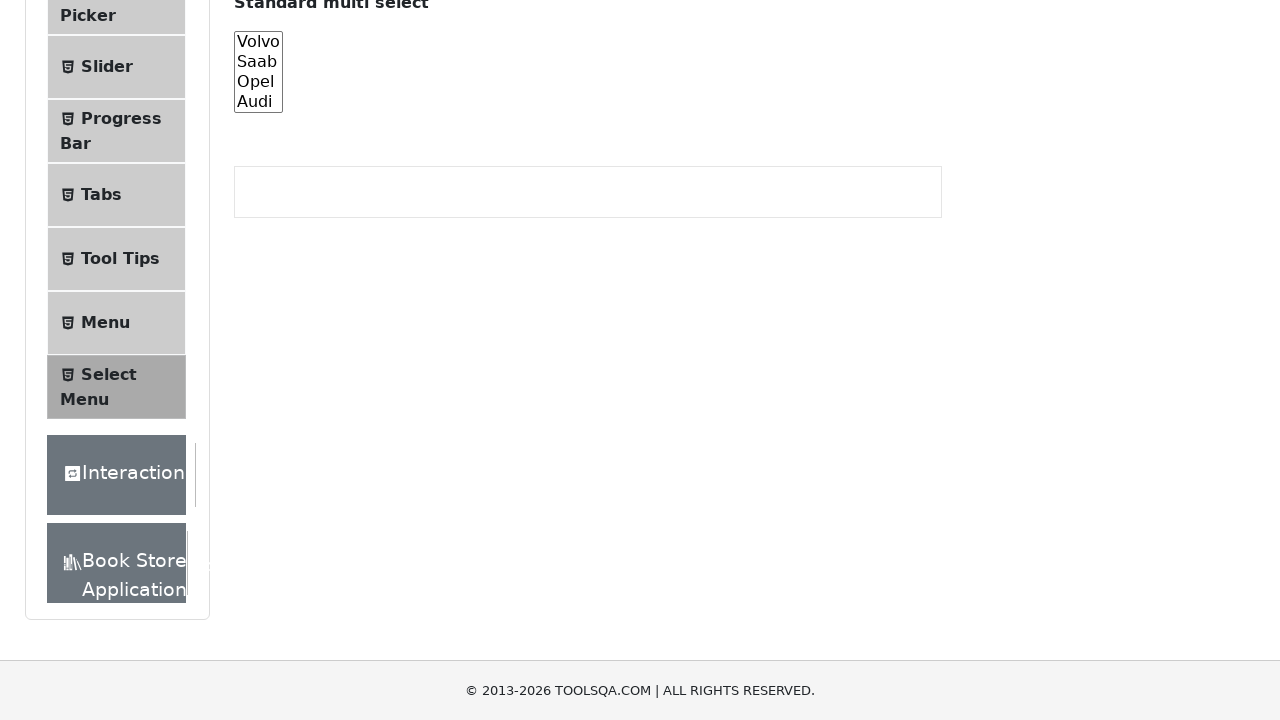

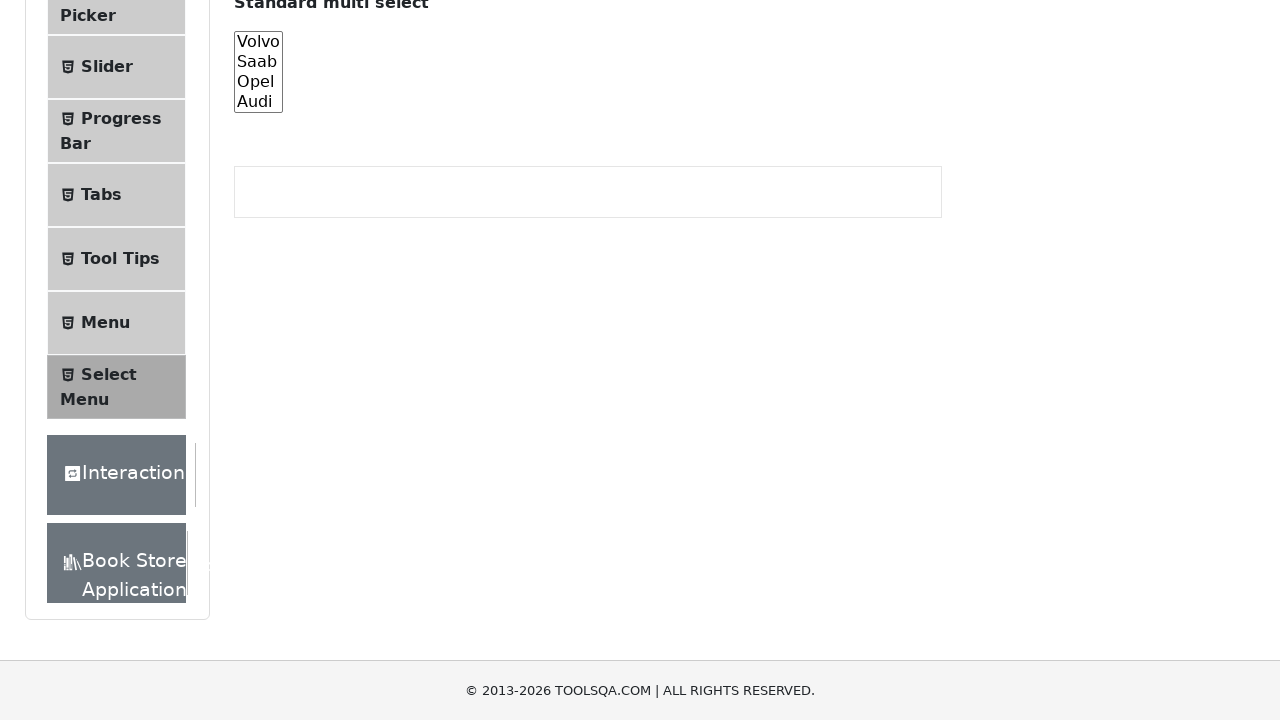